Navigates to the OrangeHRM login page and verifies the page loads successfully

Starting URL: https://opensource-demo.orangehrmlive.com/web/index.php/auth/login

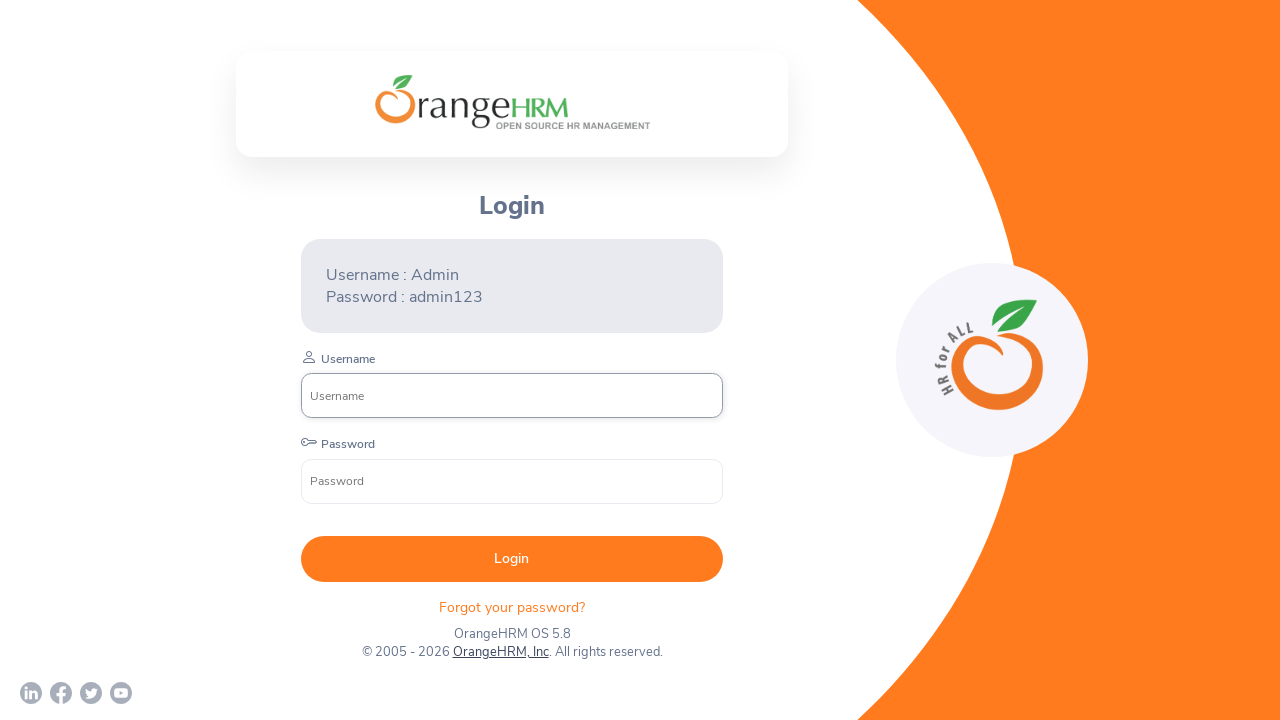

Navigated to OrangeHRM login page
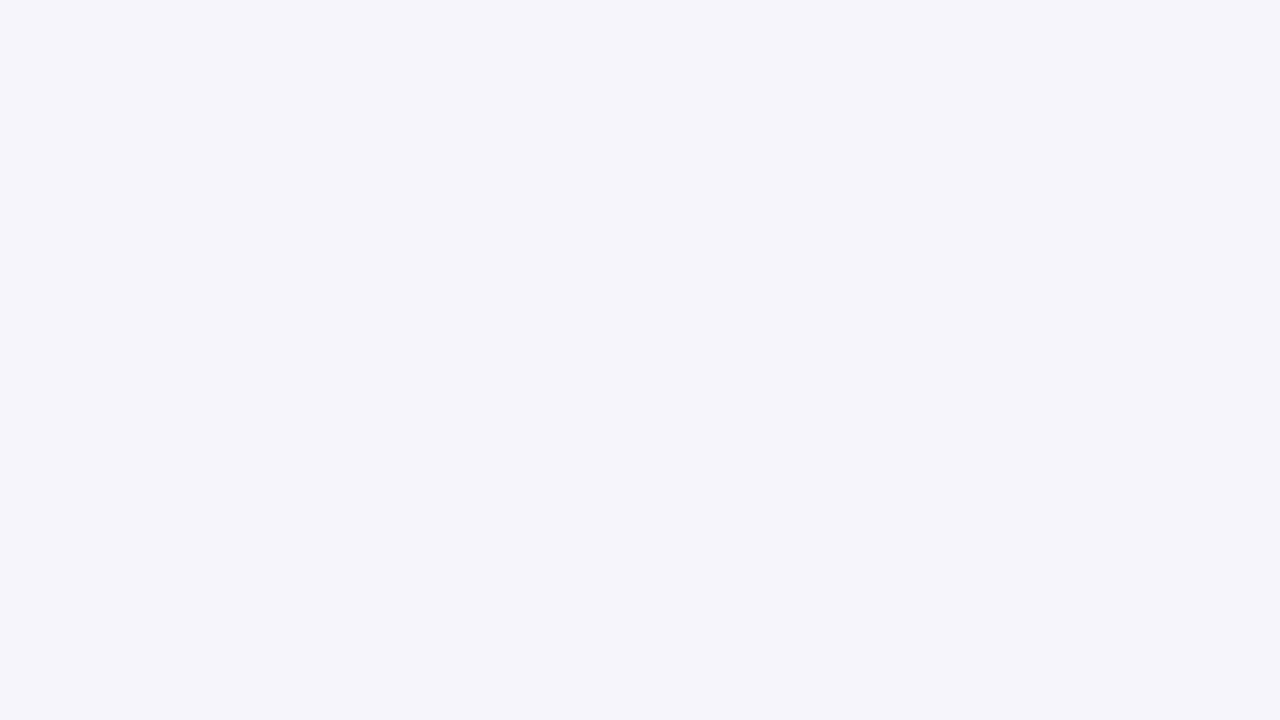

Login form loaded successfully - username input field is visible
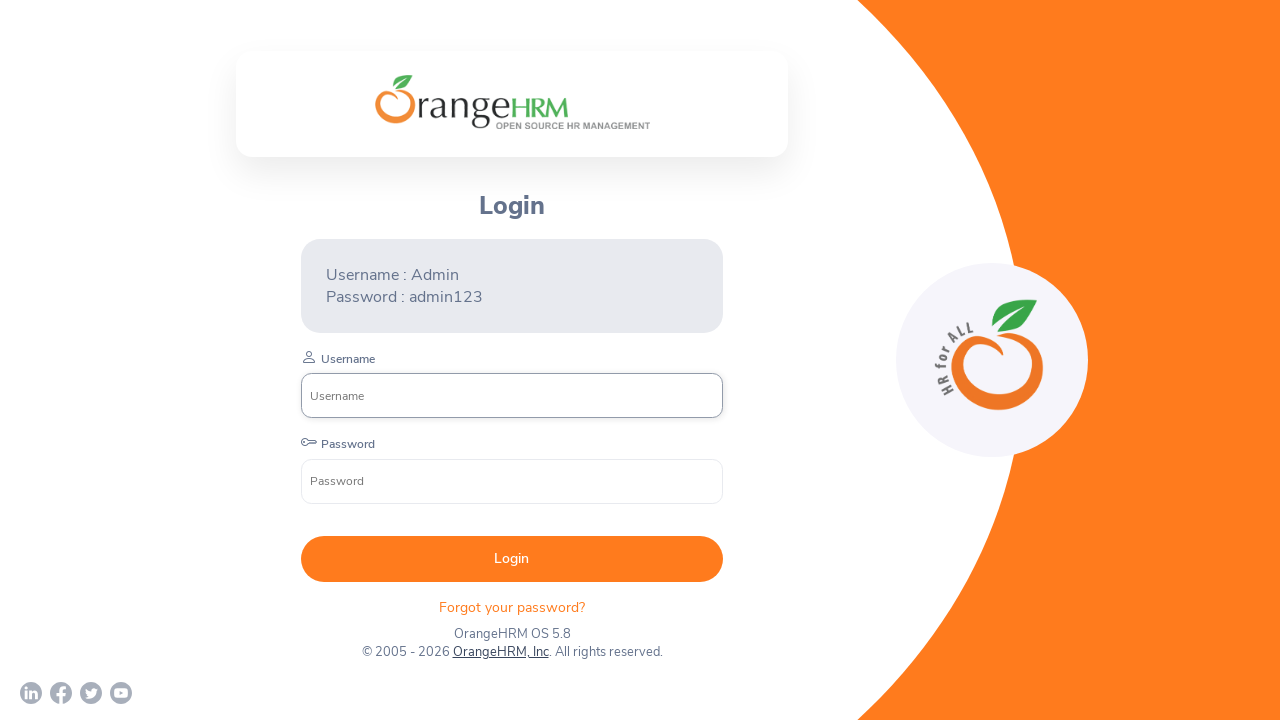

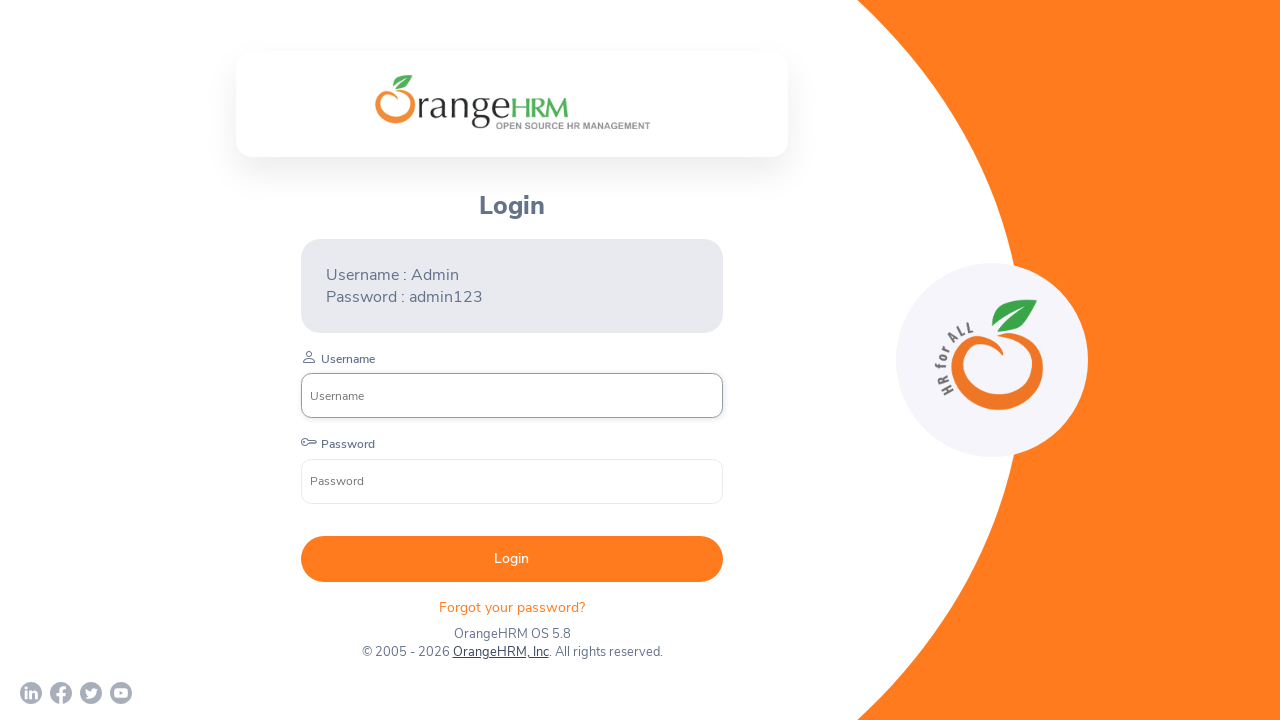